Tests page title assertion by navigating to OrangeHRM demo site and verifying the page title matches expected value.

Starting URL: https://opensource-demo.orangehrmlive.com/

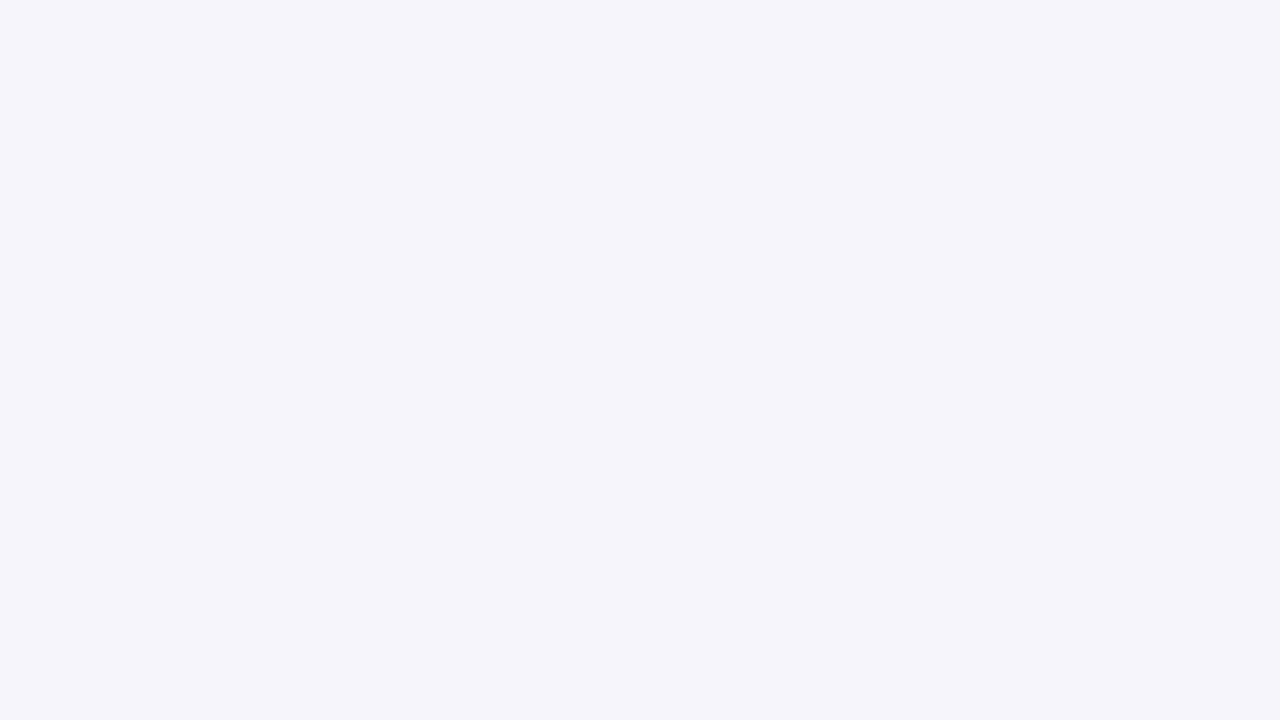

Waited for page to reach networkidle load state
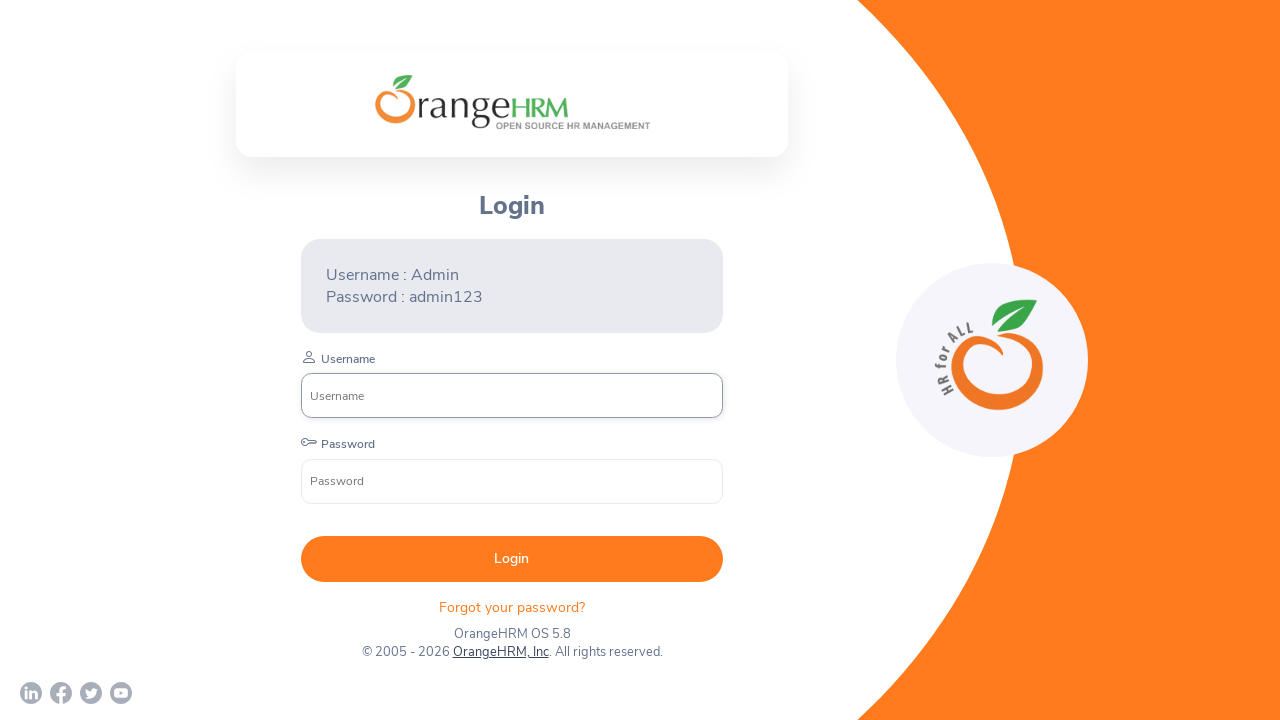

Verified page title matches 'OrangeHRM'
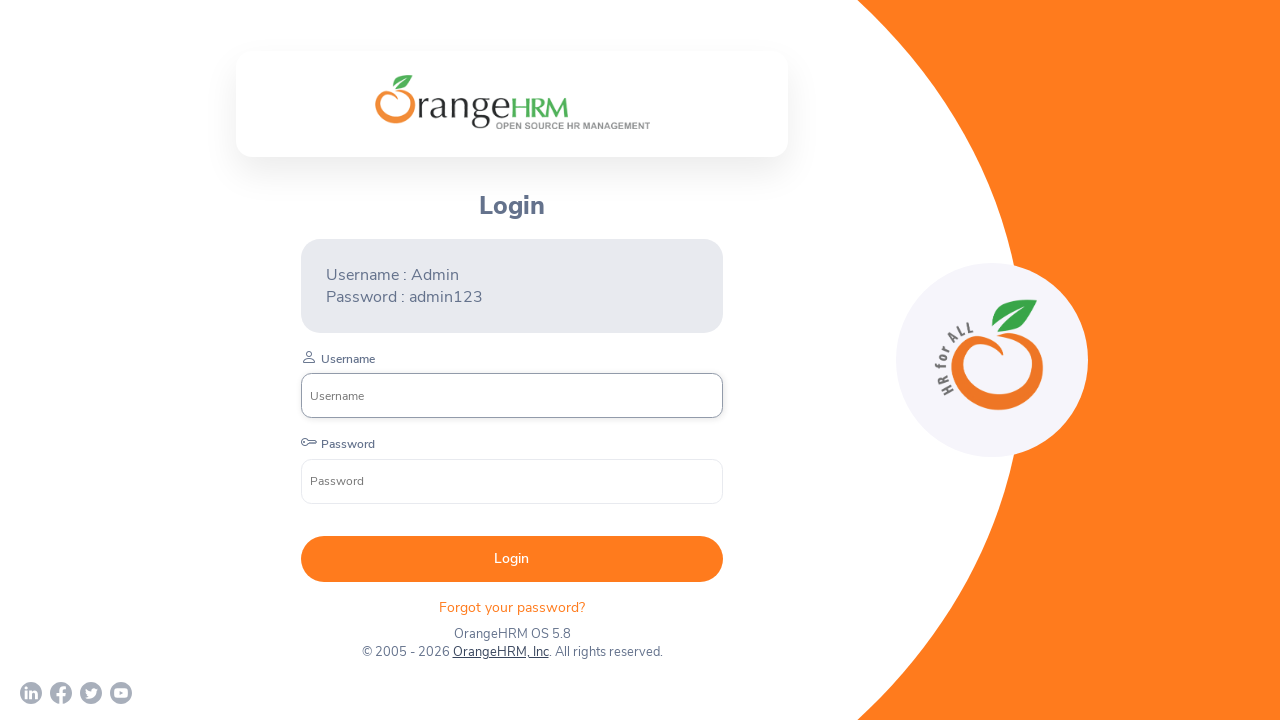

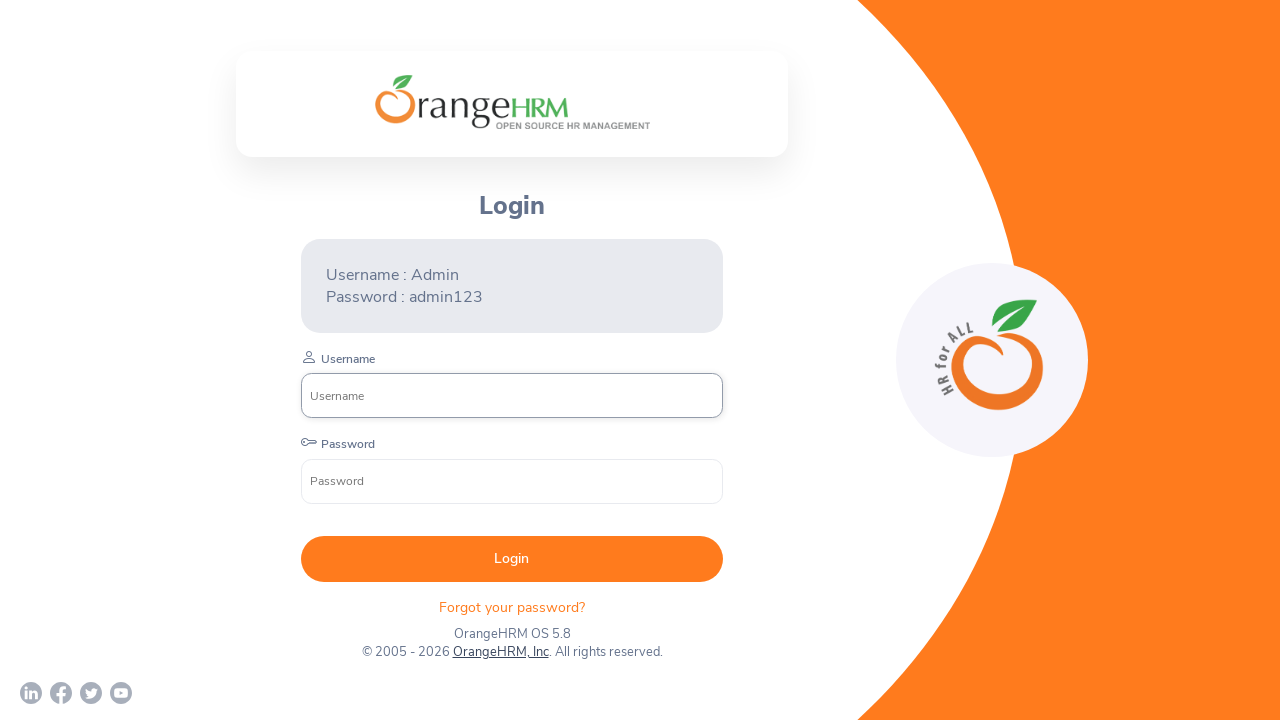